Tests date picker by entering a date directly via text input for May 2, 1959

Starting URL: https://kristinek.github.io/site/examples/actions

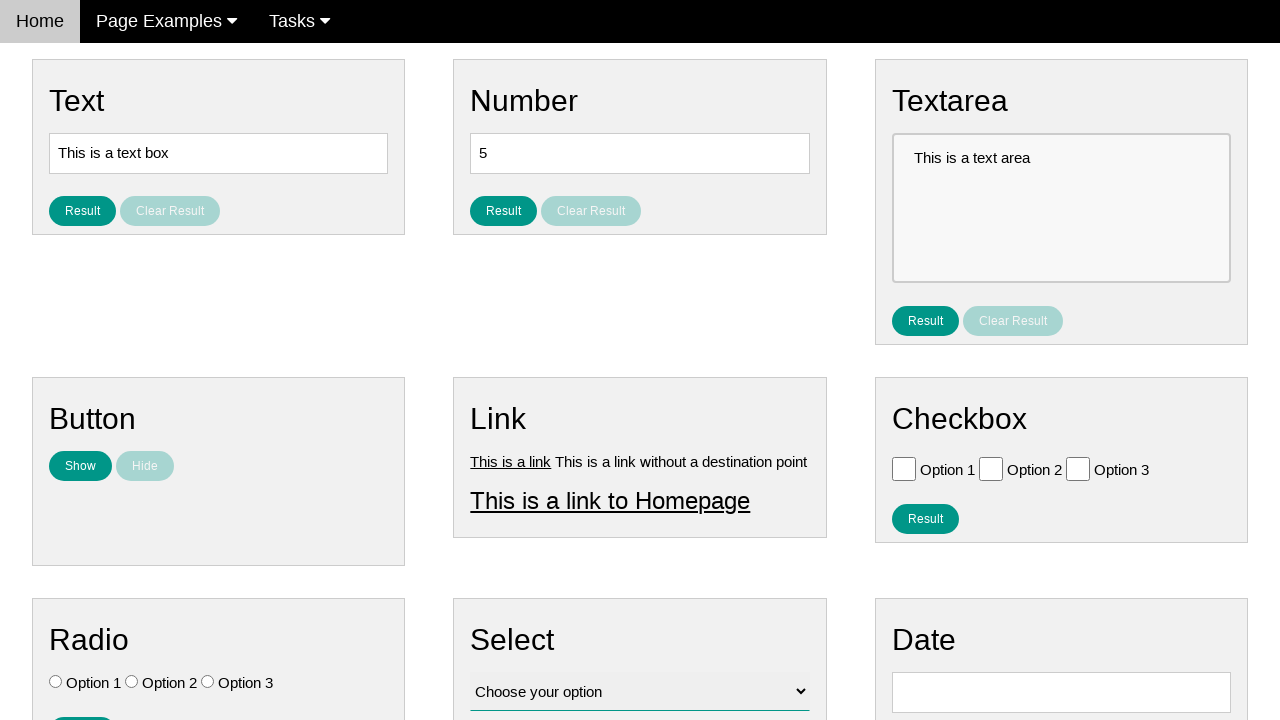

Clicked on the date input field at (1061, 692) on #vfb-8
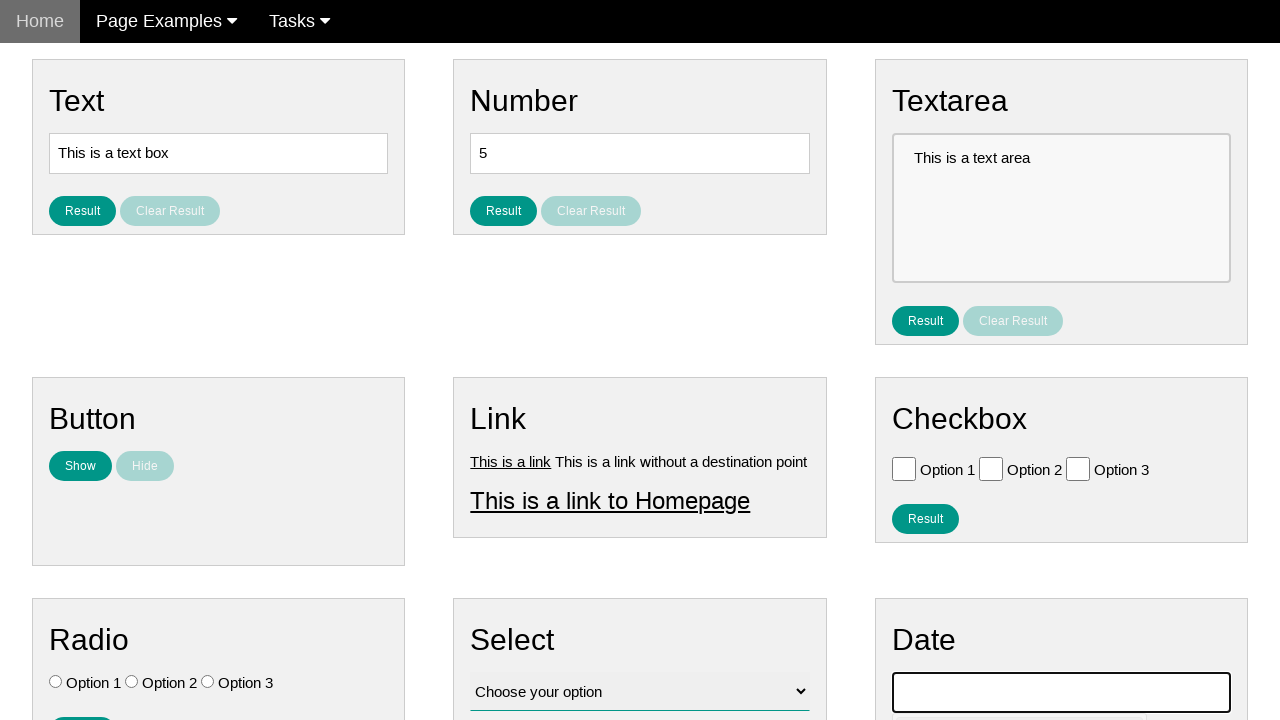

Entered date 05/02/1959 (May 2, 1959) directly into the text input on #vfb-8
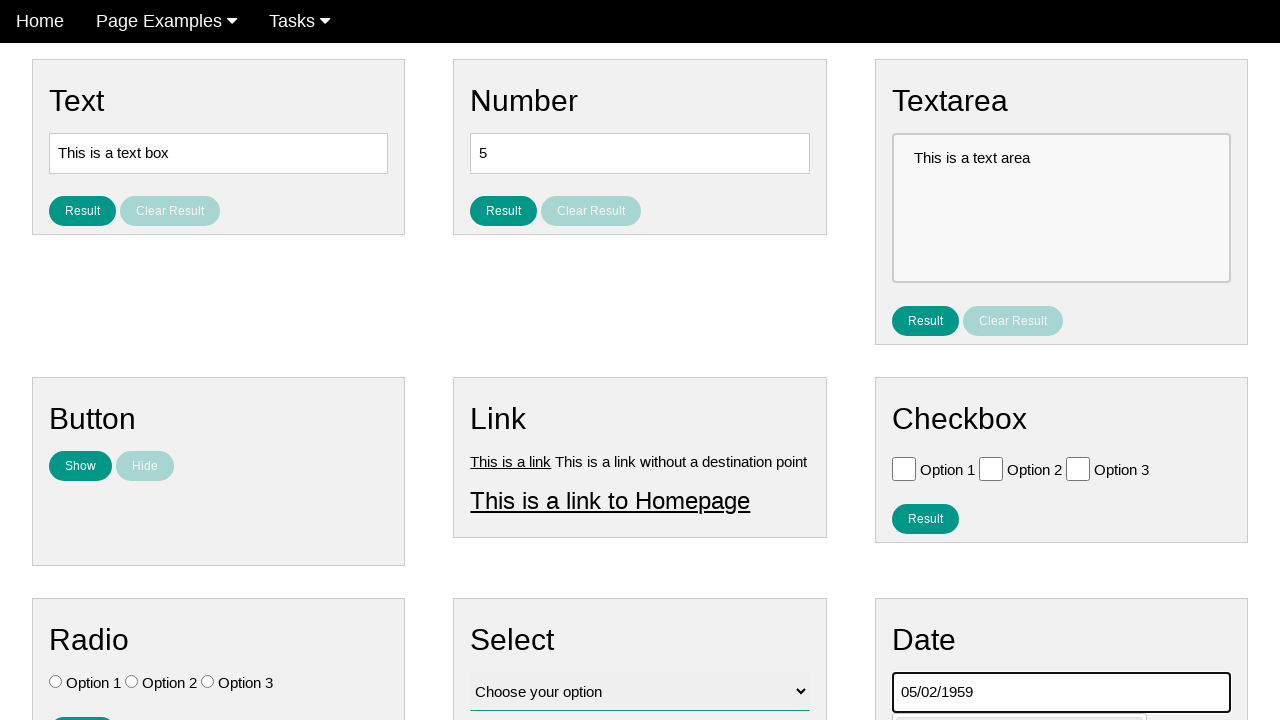

Clicked on body to close the date picker at (640, 360) on body
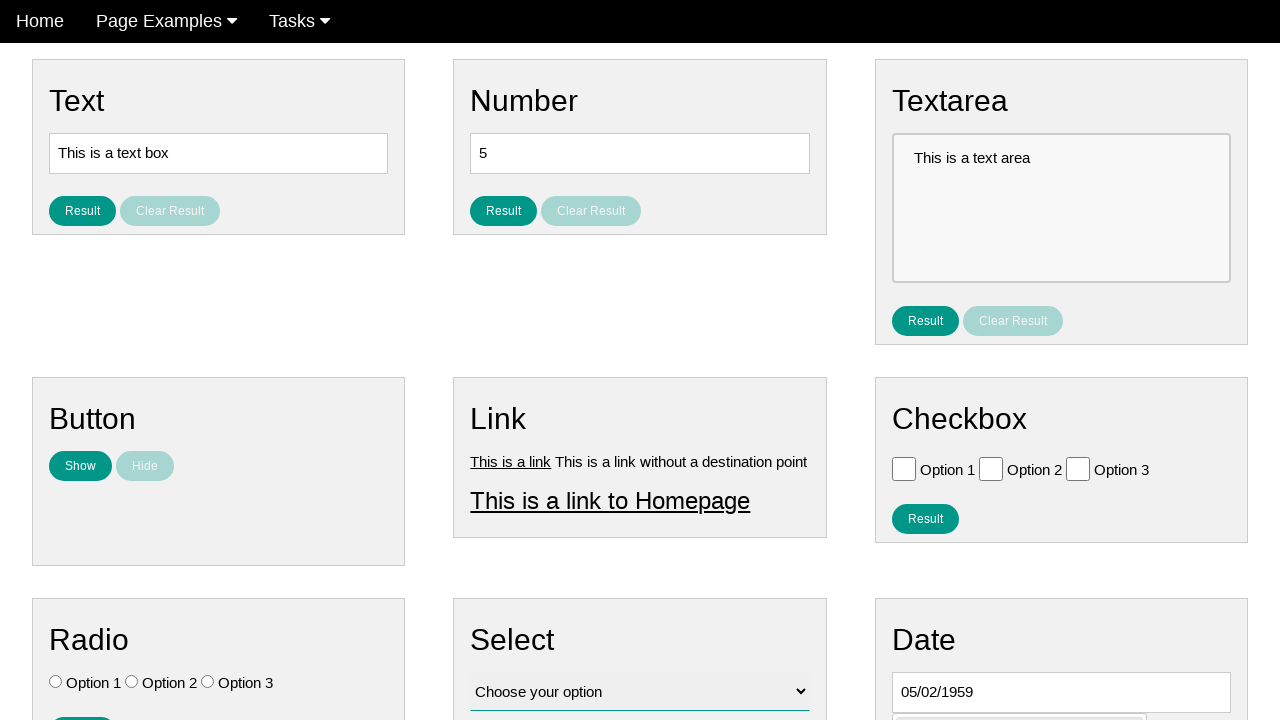

Clicked the result button to confirm the date selection at (925, 705) on #result_button_date
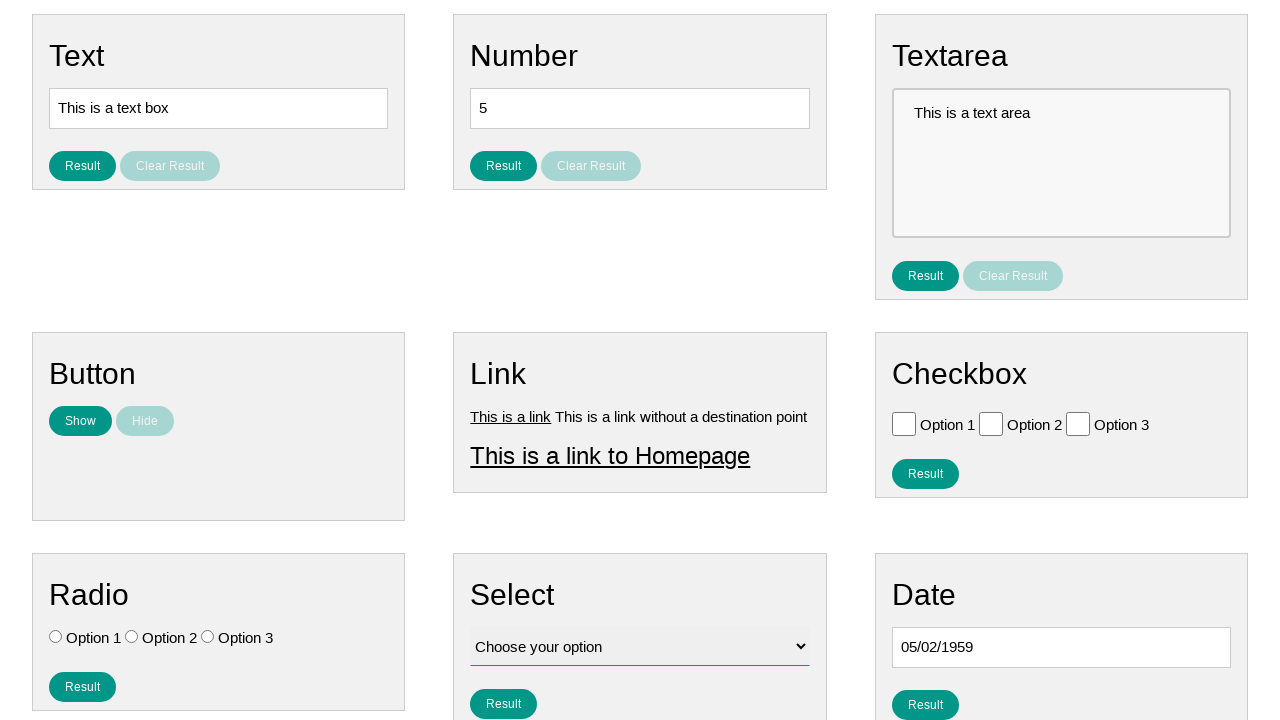

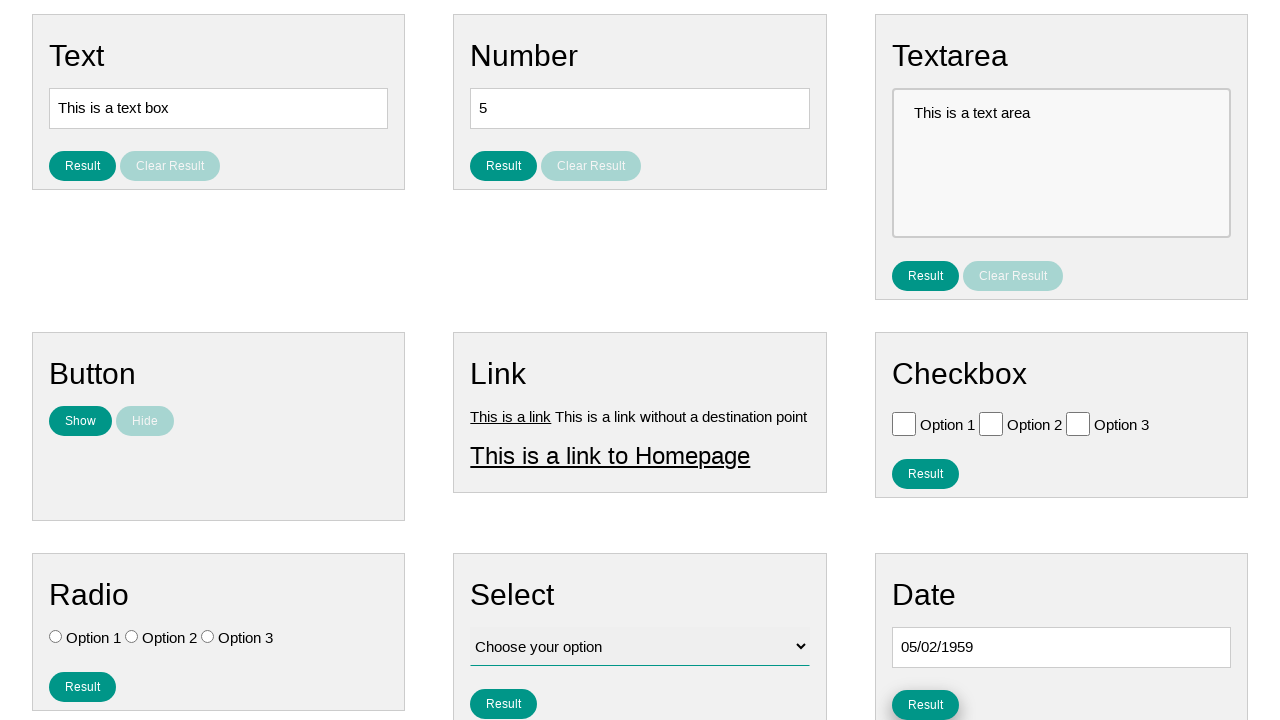